Interacts with a test automation practice blog by entering text in a Wikipedia search box and verifying footer elements are present

Starting URL: https://testautomationpractice.blogspot.com/

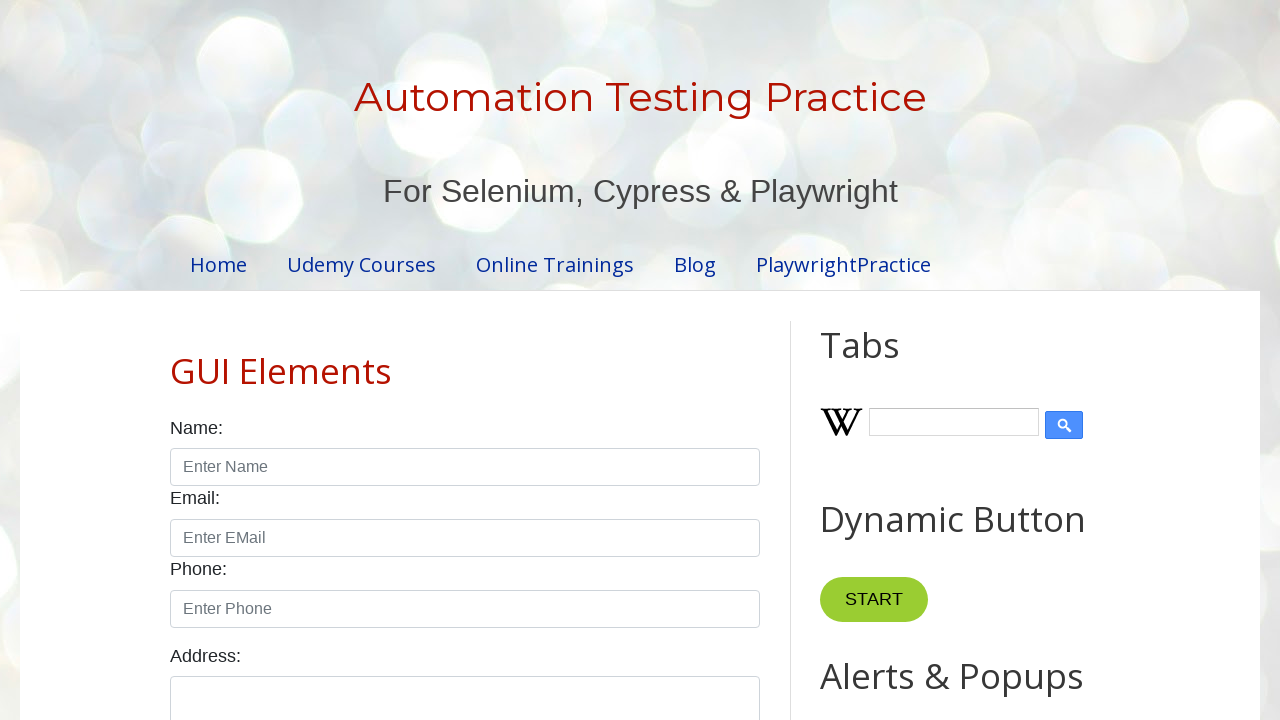

Navigated to test automation practice blog
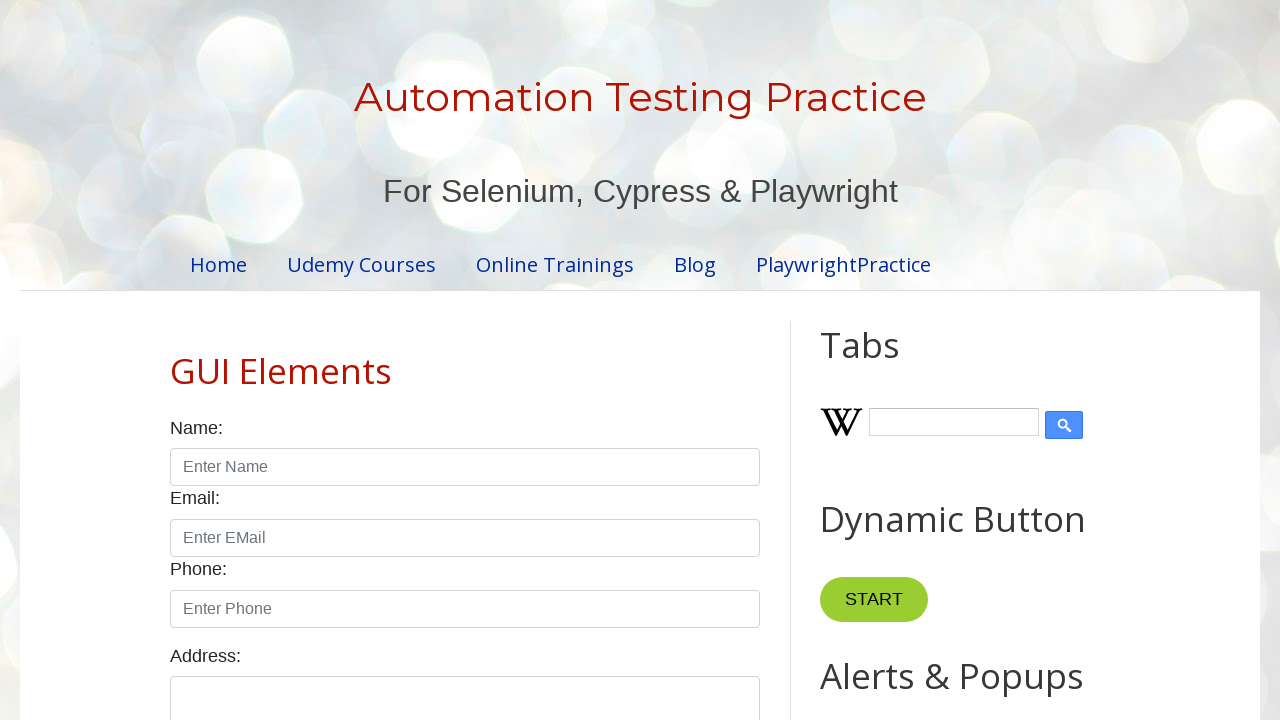

Filled Wikipedia search box with 'Selenium' on //input[@id='Wikipedia1_wikipedia-search-input']
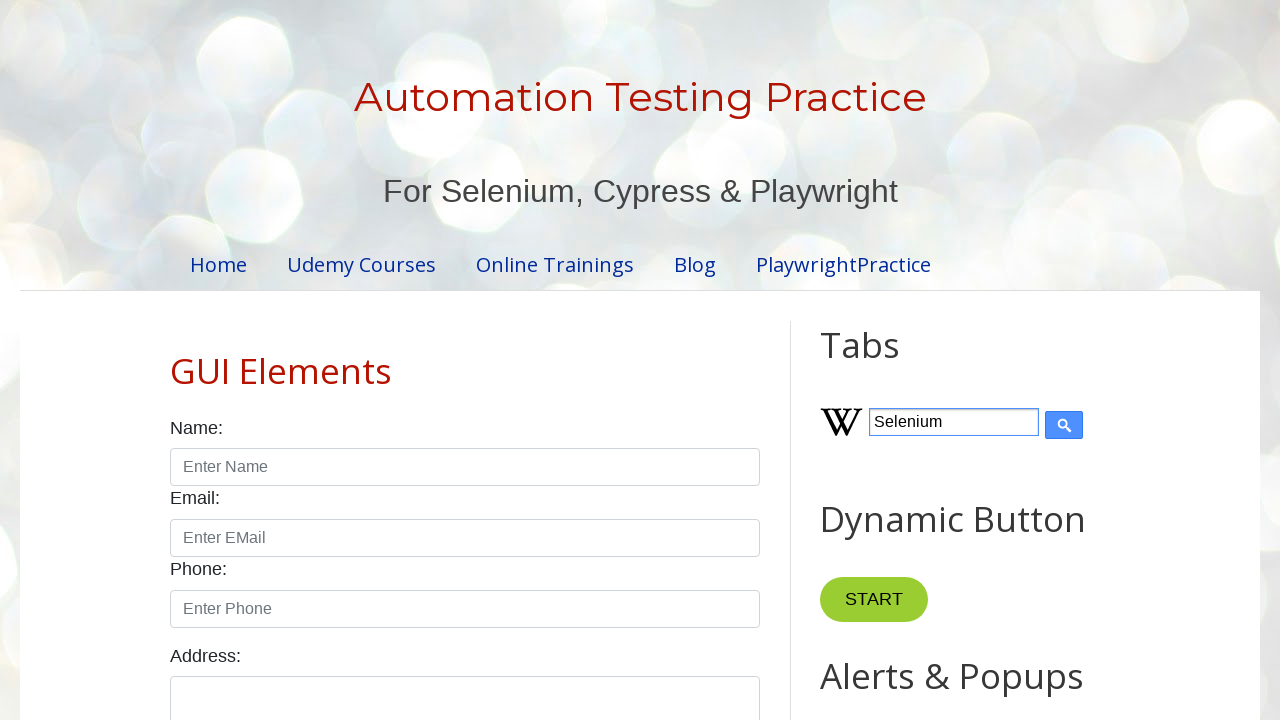

Verified footer PageList element is present
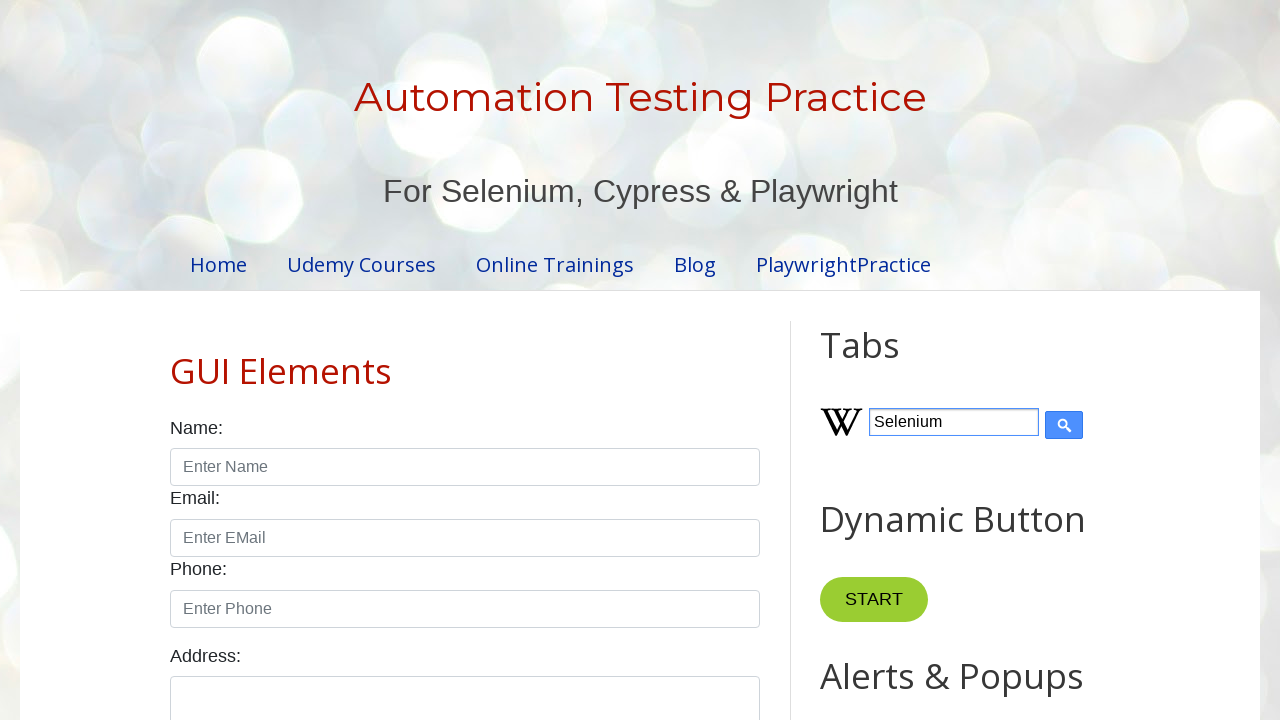

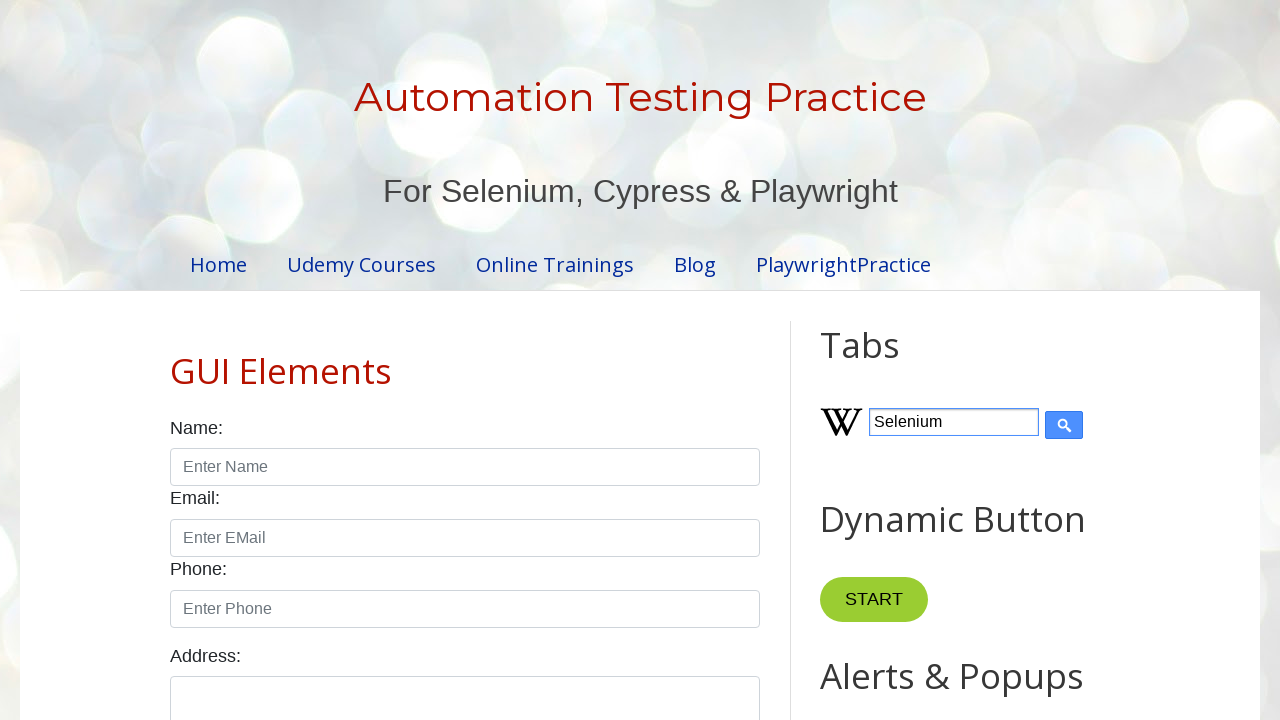